Tests that the Clear completed button displays correct text when items are completed

Starting URL: https://demo.playwright.dev/todomvc

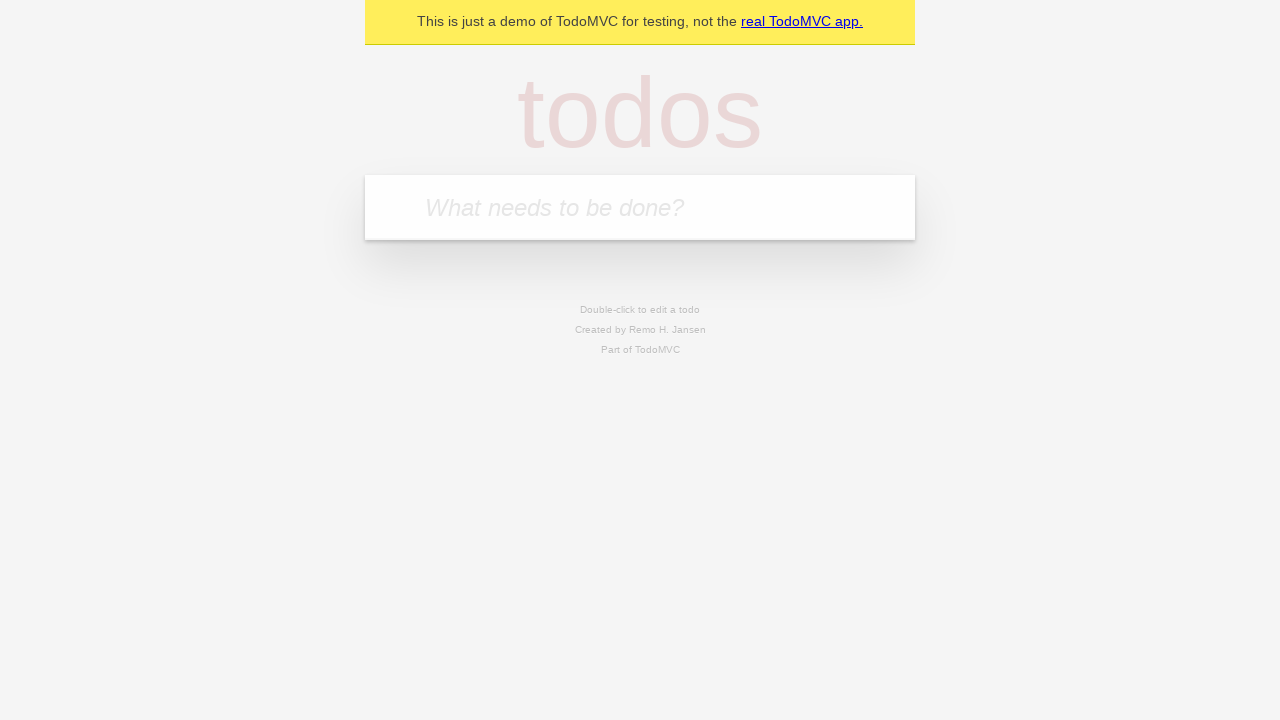

Filled todo input field with 'buy some cheese' on internal:attr=[placeholder="What needs to be done?"i]
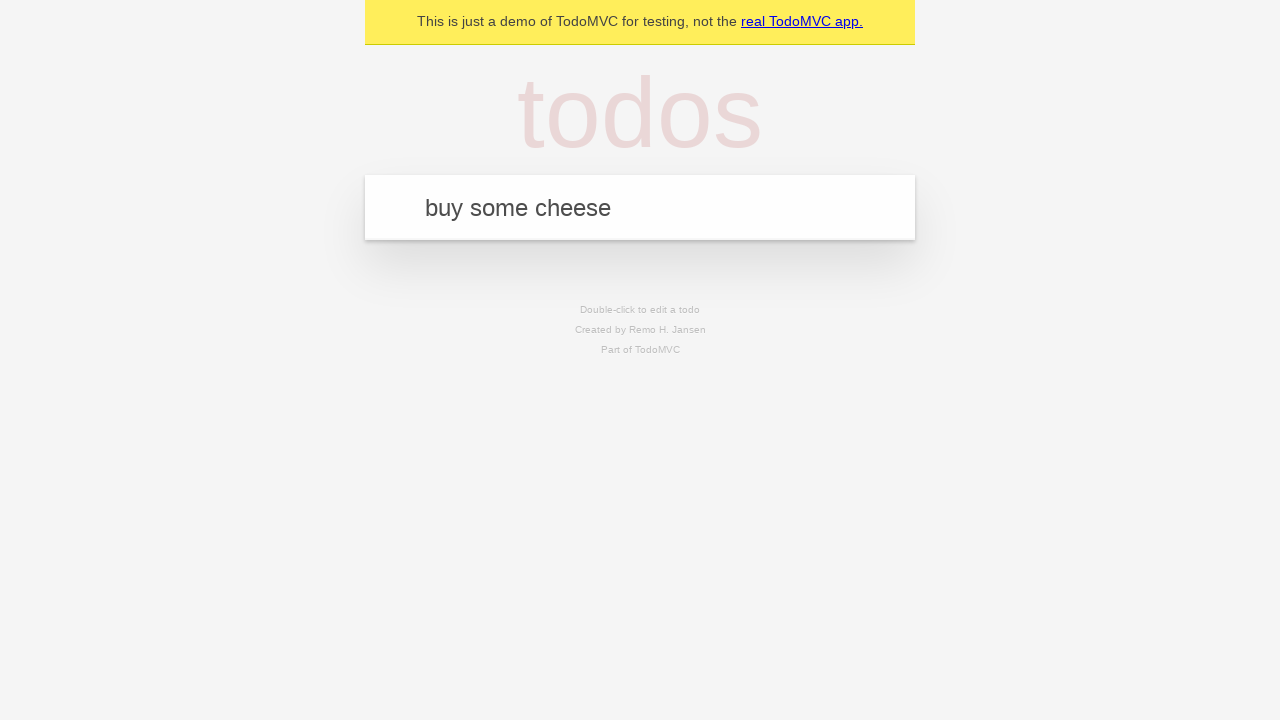

Pressed Enter to add todo 'buy some cheese' on internal:attr=[placeholder="What needs to be done?"i]
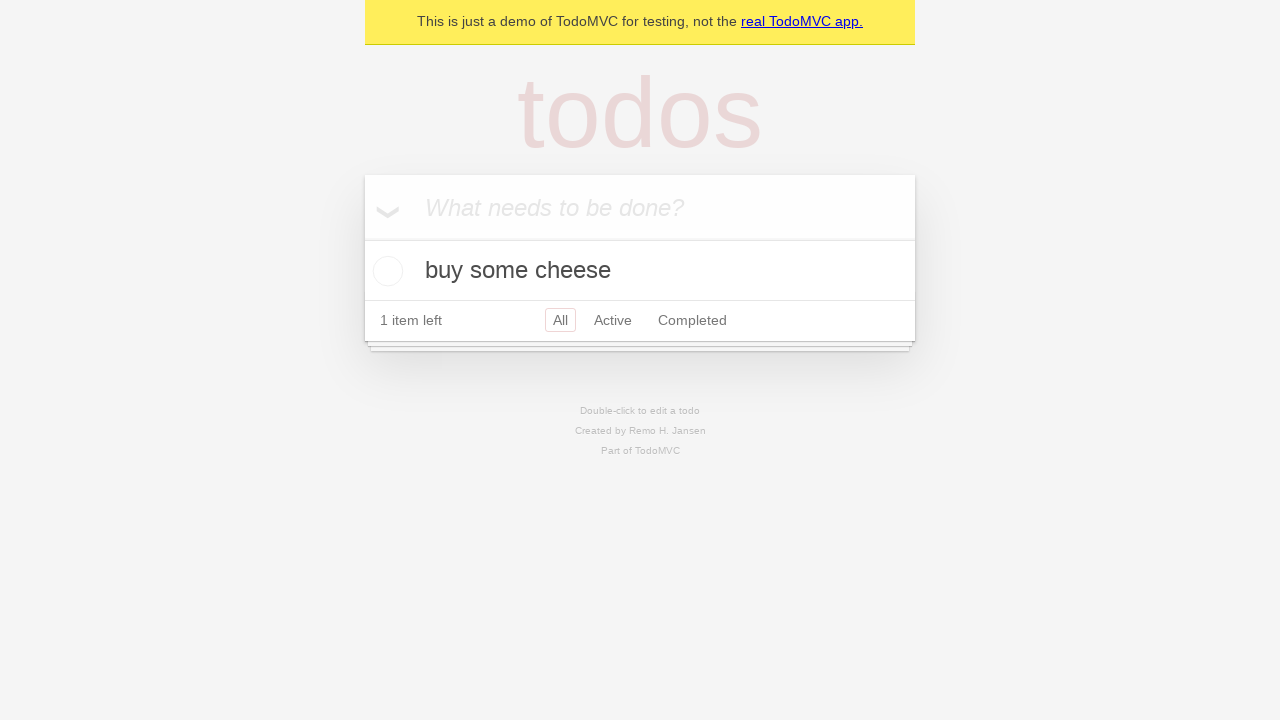

Filled todo input field with 'feed the cat' on internal:attr=[placeholder="What needs to be done?"i]
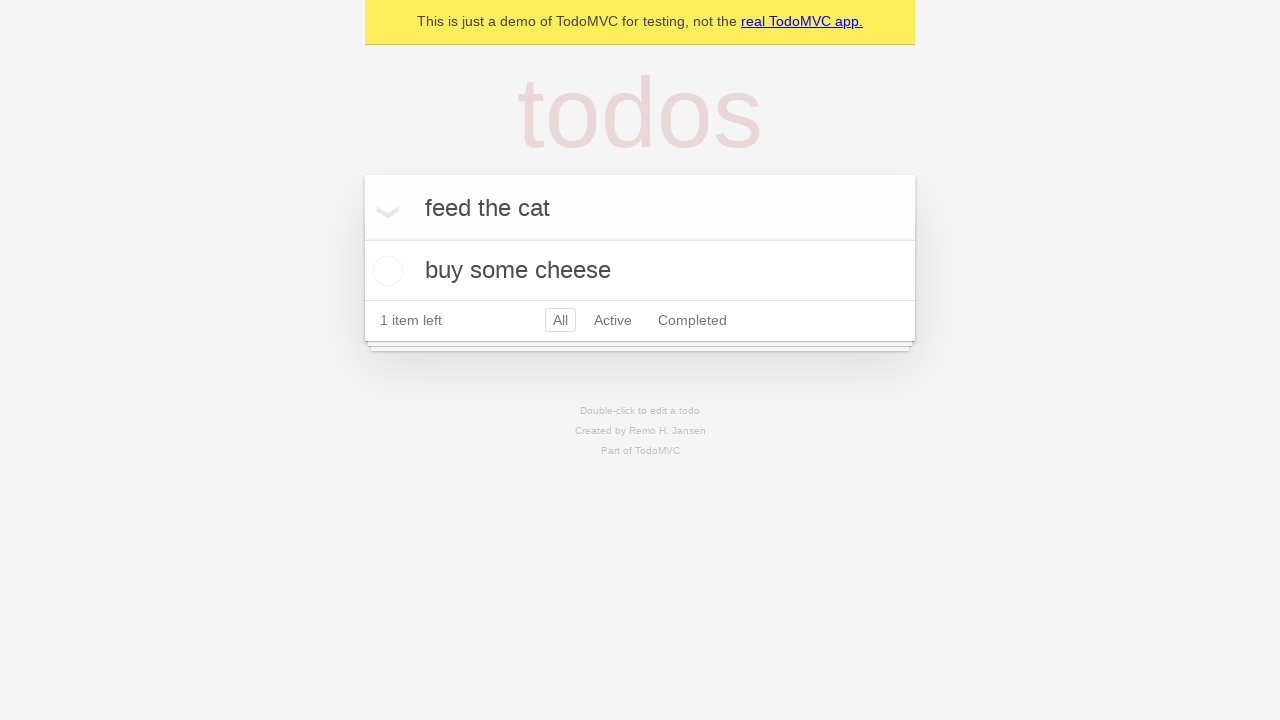

Pressed Enter to add todo 'feed the cat' on internal:attr=[placeholder="What needs to be done?"i]
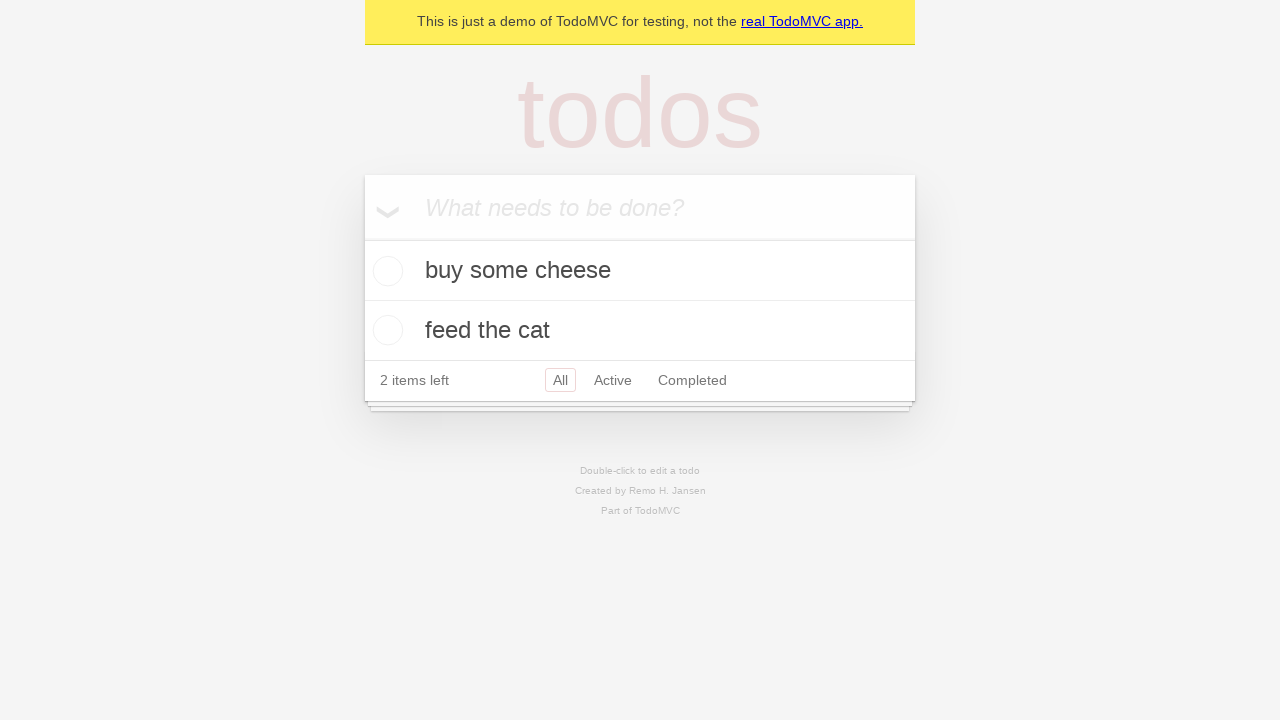

Filled todo input field with 'book a doctors appointment' on internal:attr=[placeholder="What needs to be done?"i]
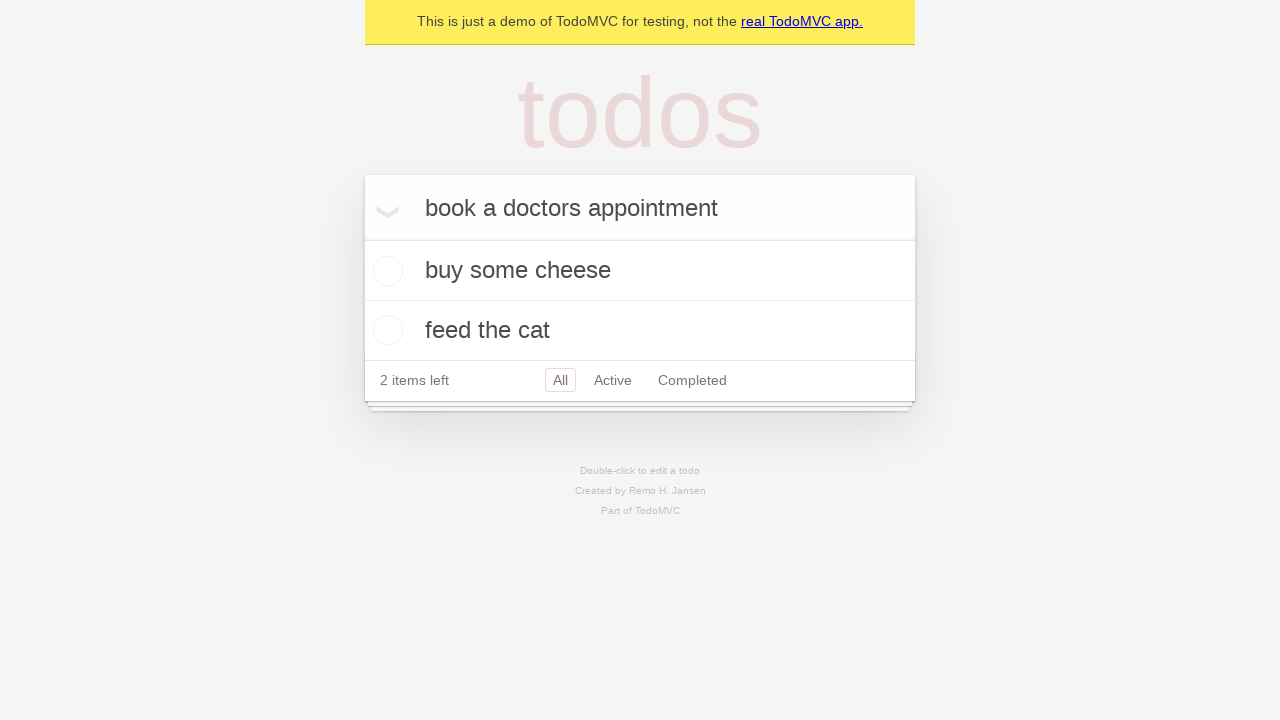

Pressed Enter to add todo 'book a doctors appointment' on internal:attr=[placeholder="What needs to be done?"i]
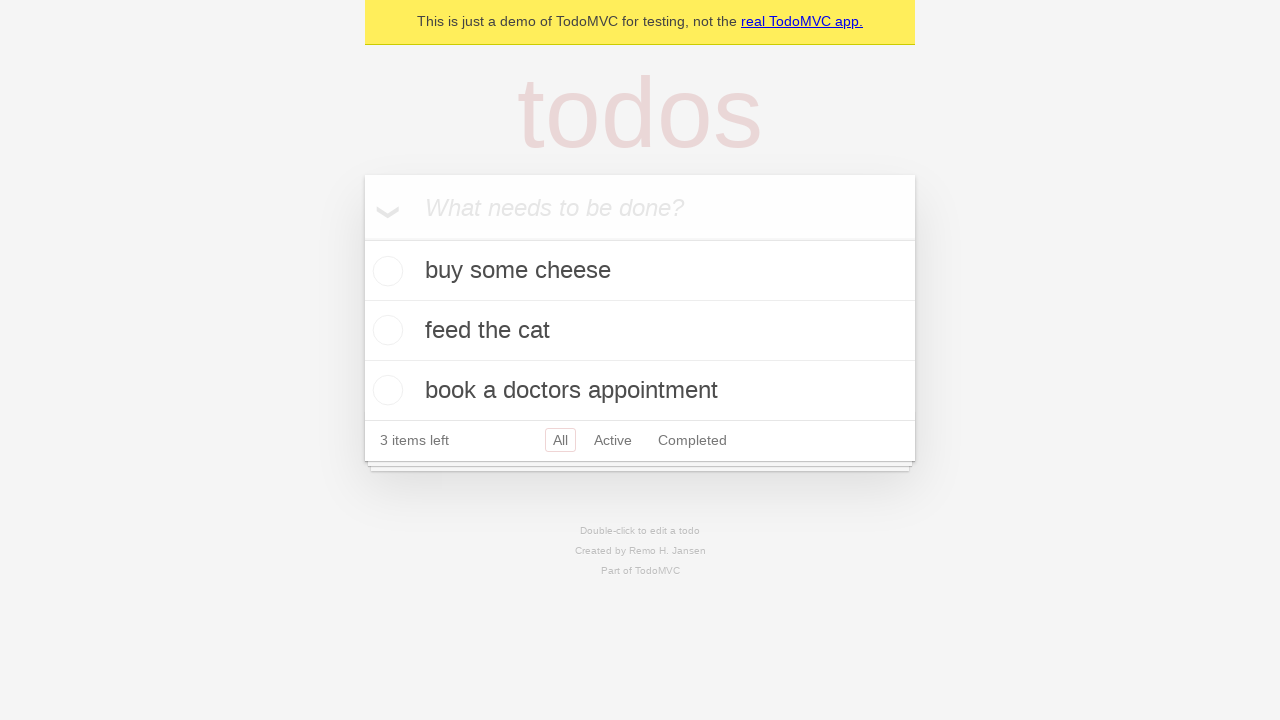

Checked the first todo item as completed at (385, 271) on .todo-list li .toggle >> nth=0
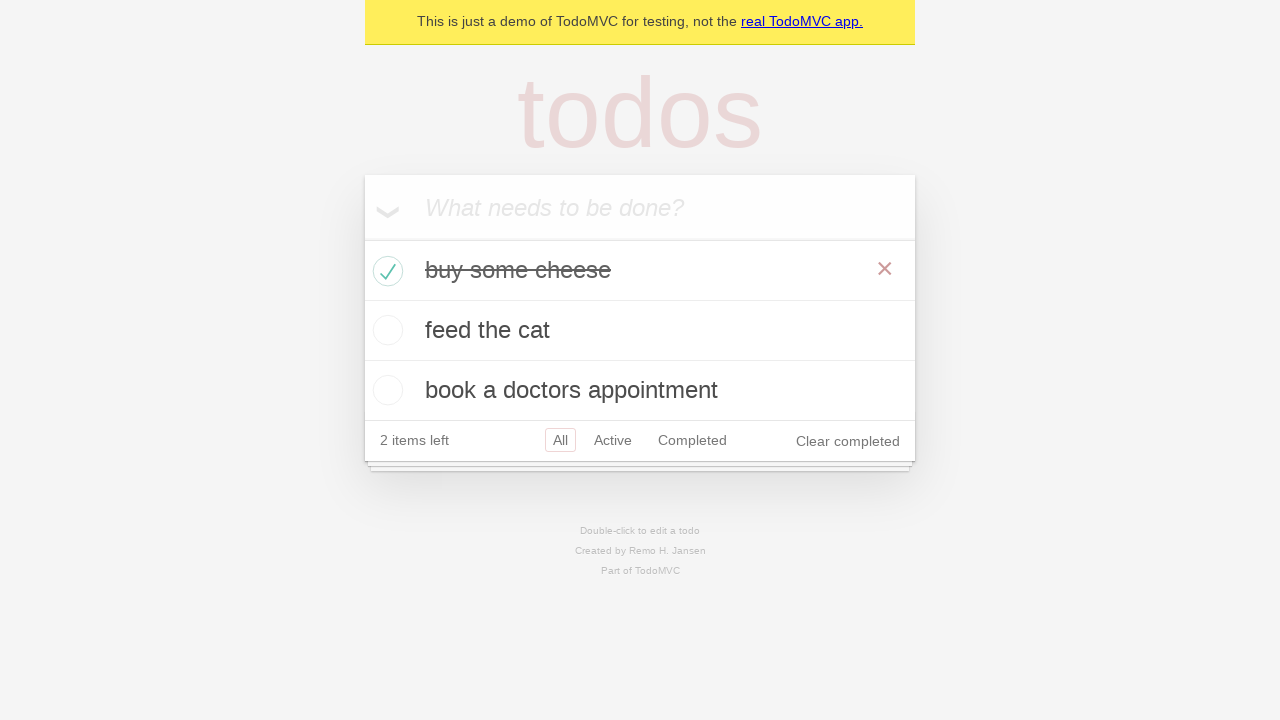

Clear completed button appeared after marking item as complete
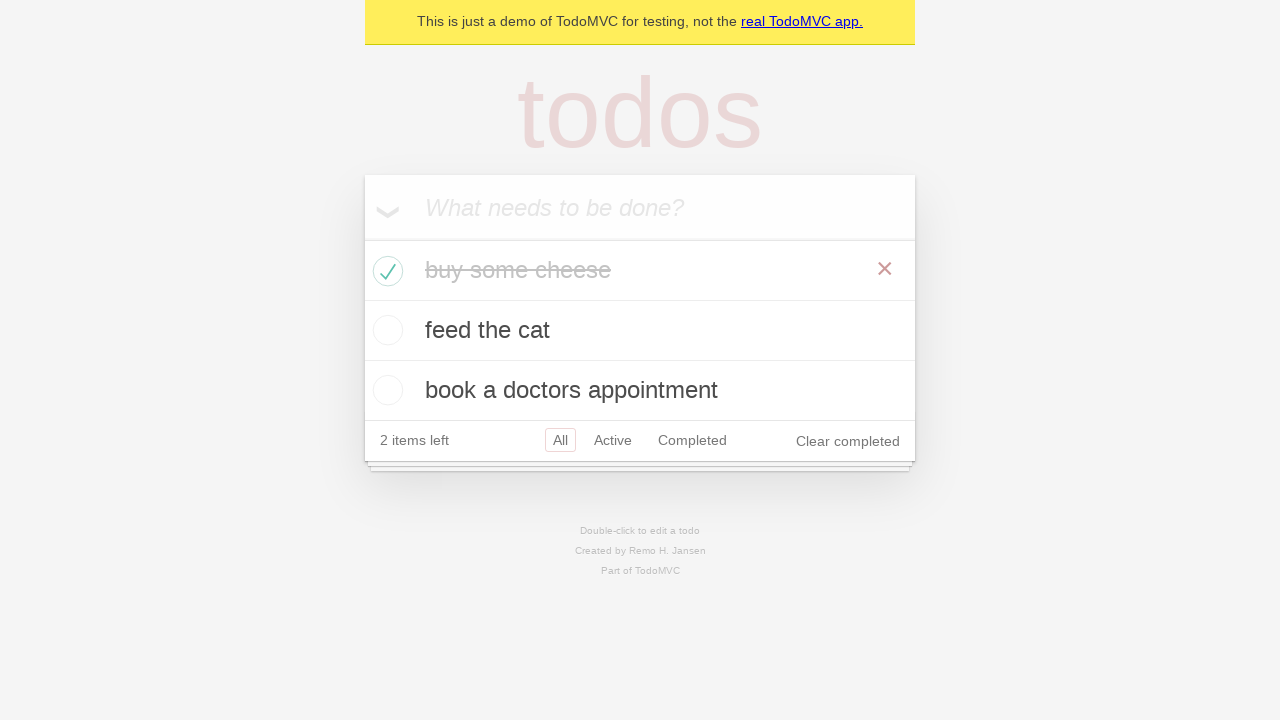

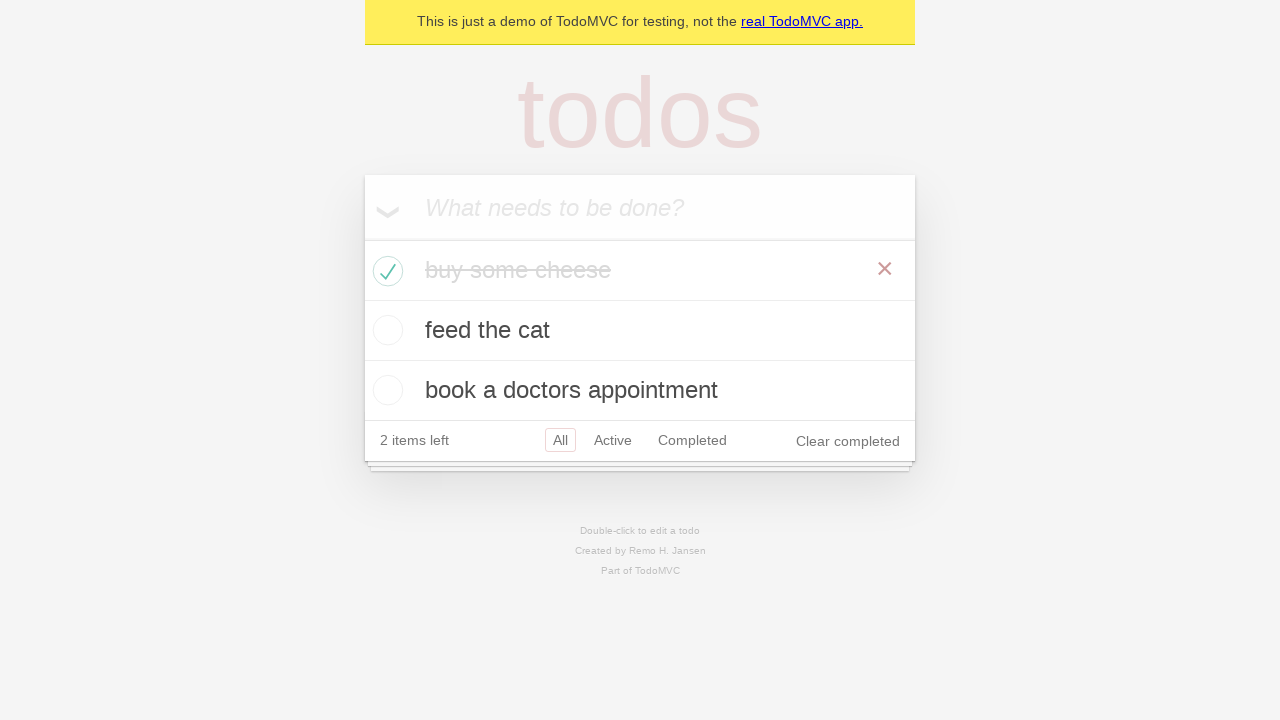